Tests dropdown selection by selecting options using visible text and index, then verifying the selected options

Starting URL: https://demoqa.com/select-menu

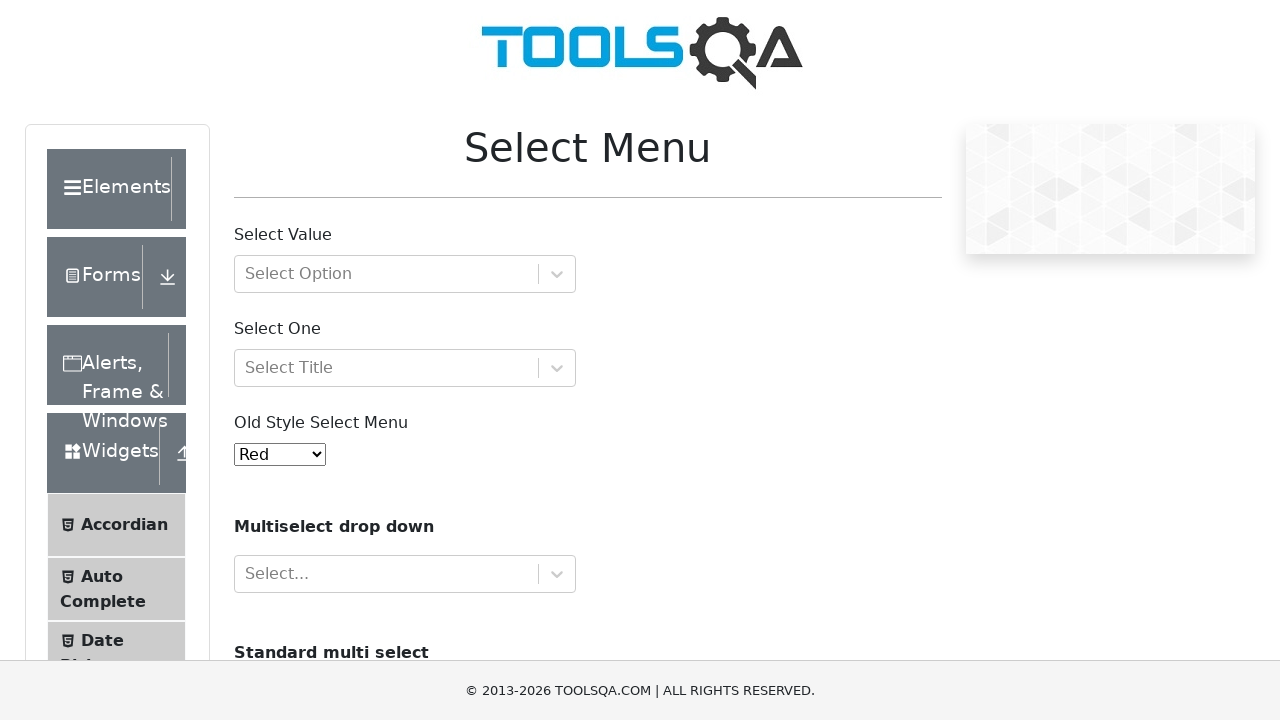

Selected 'Purple' option by visible text from dropdown on #oldSelectMenu
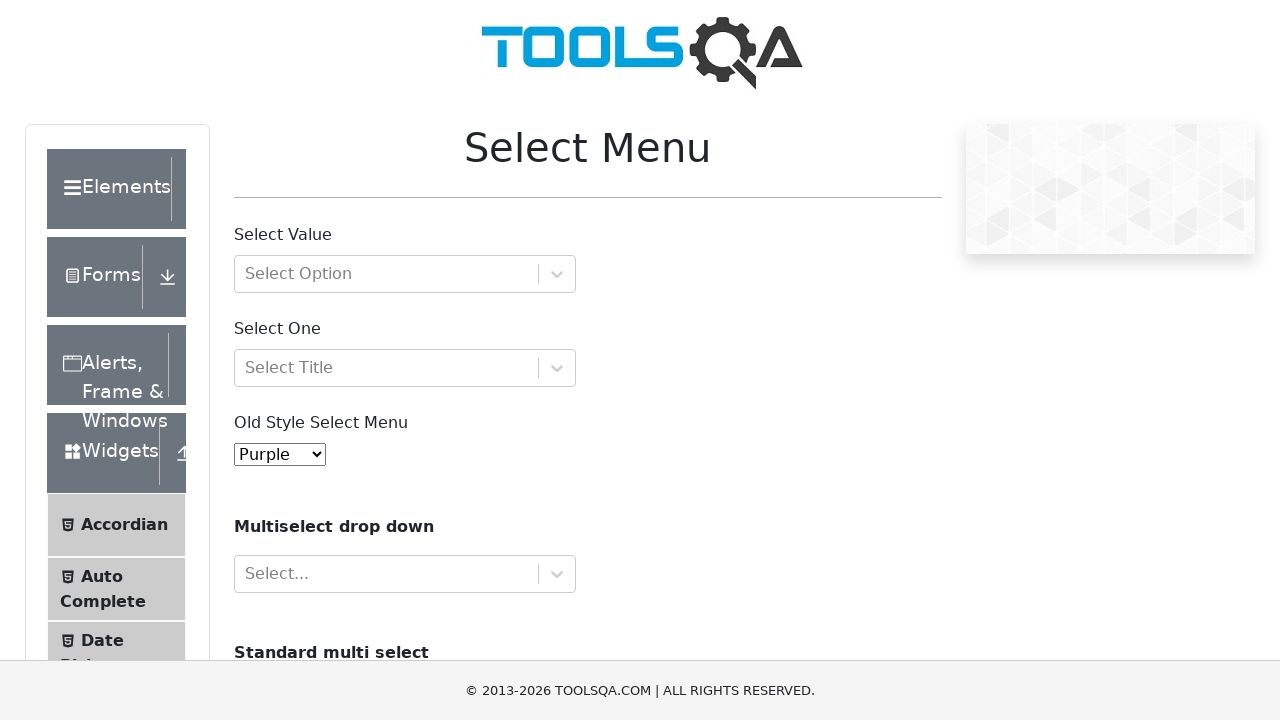

Selected option at index 2 from dropdown on #oldSelectMenu
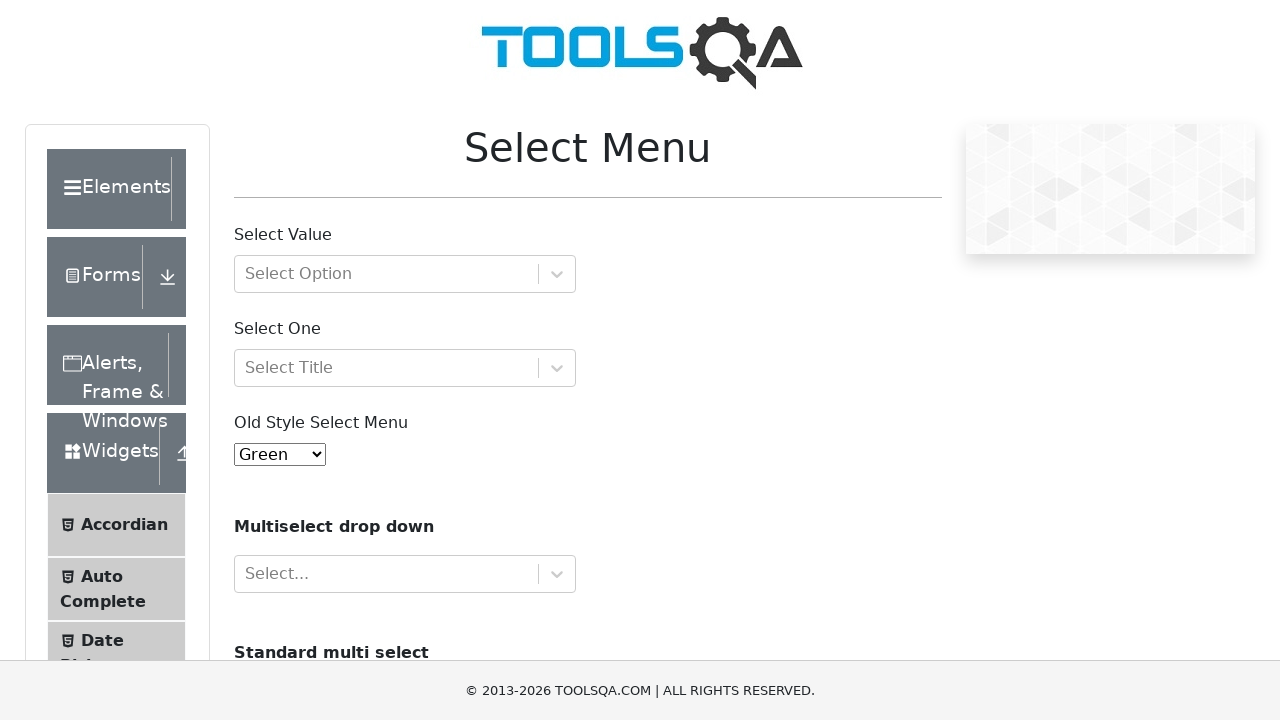

Retrieved the selected option value from dropdown
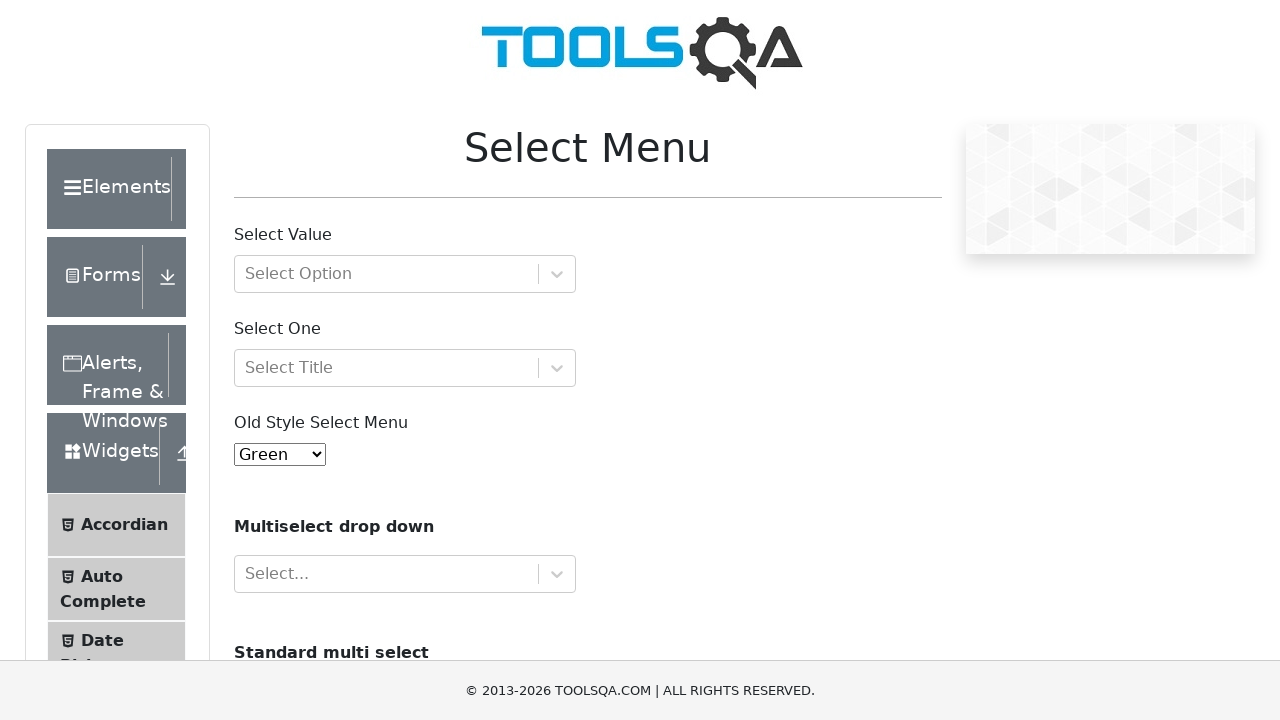

Retrieved the text content of the selected option
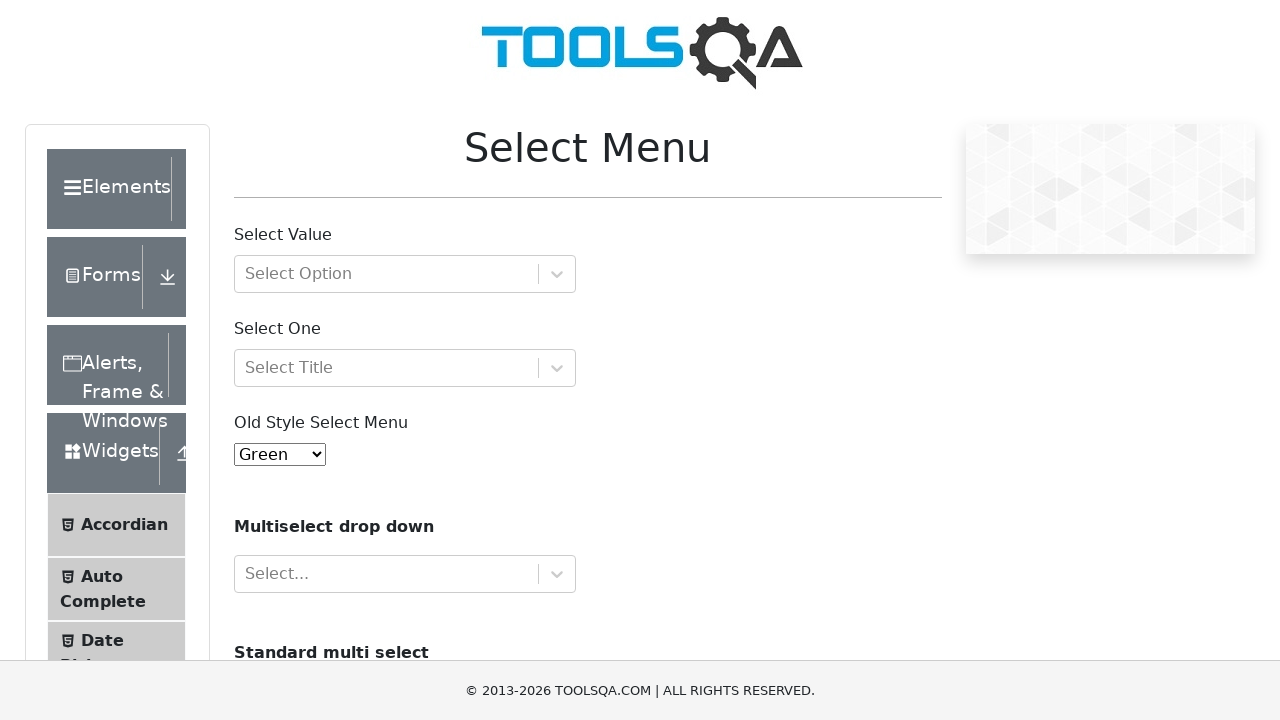

Verified selected option text: Green
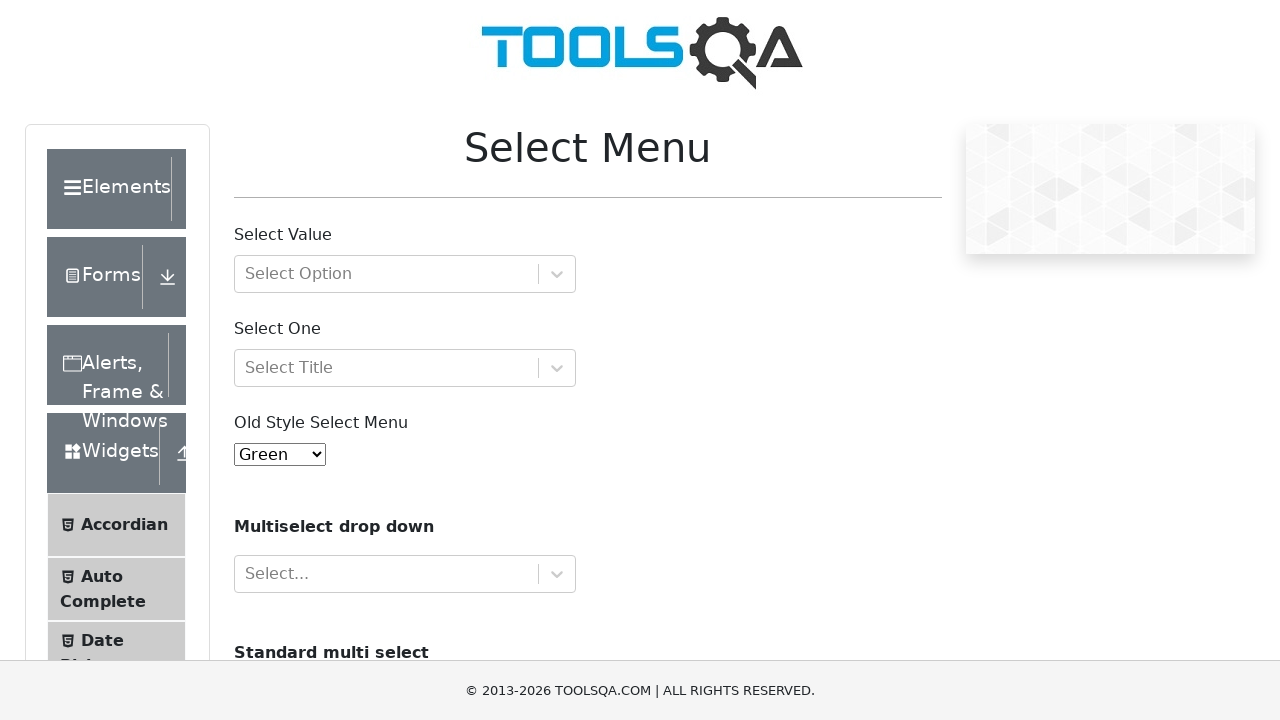

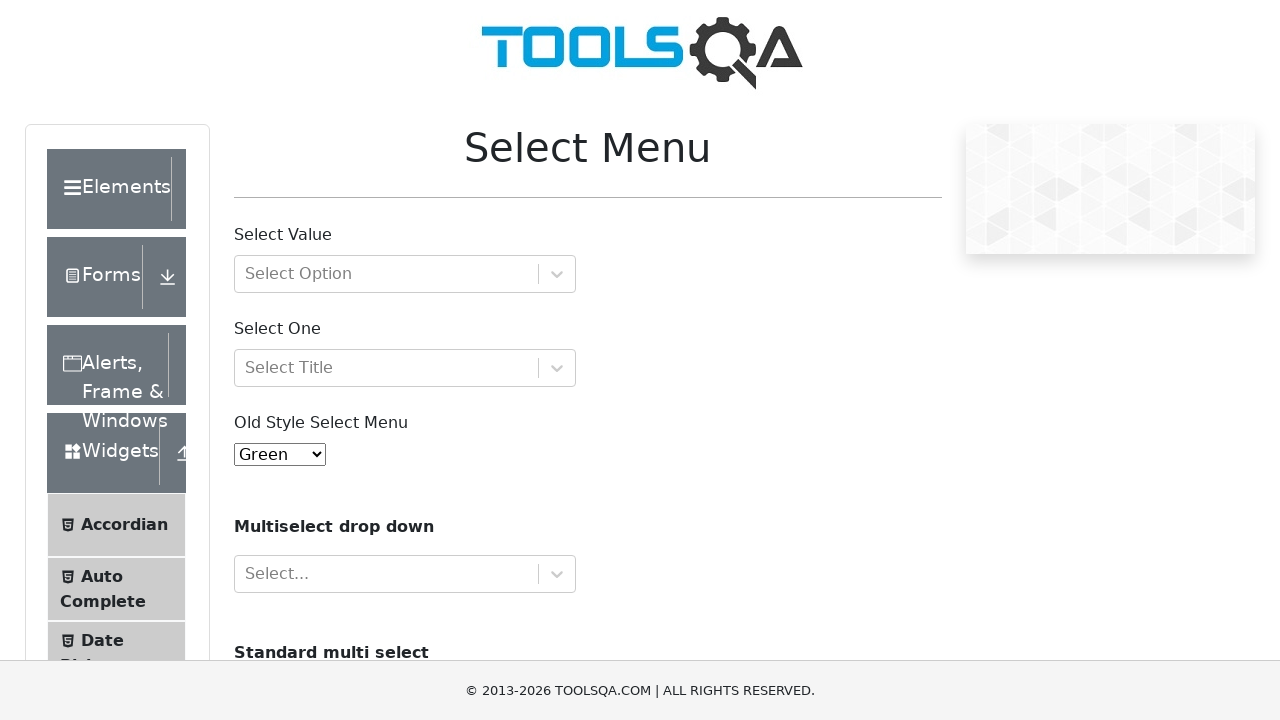